Tests unmarking items as complete by unchecking their checkboxes

Starting URL: https://demo.playwright.dev/todomvc

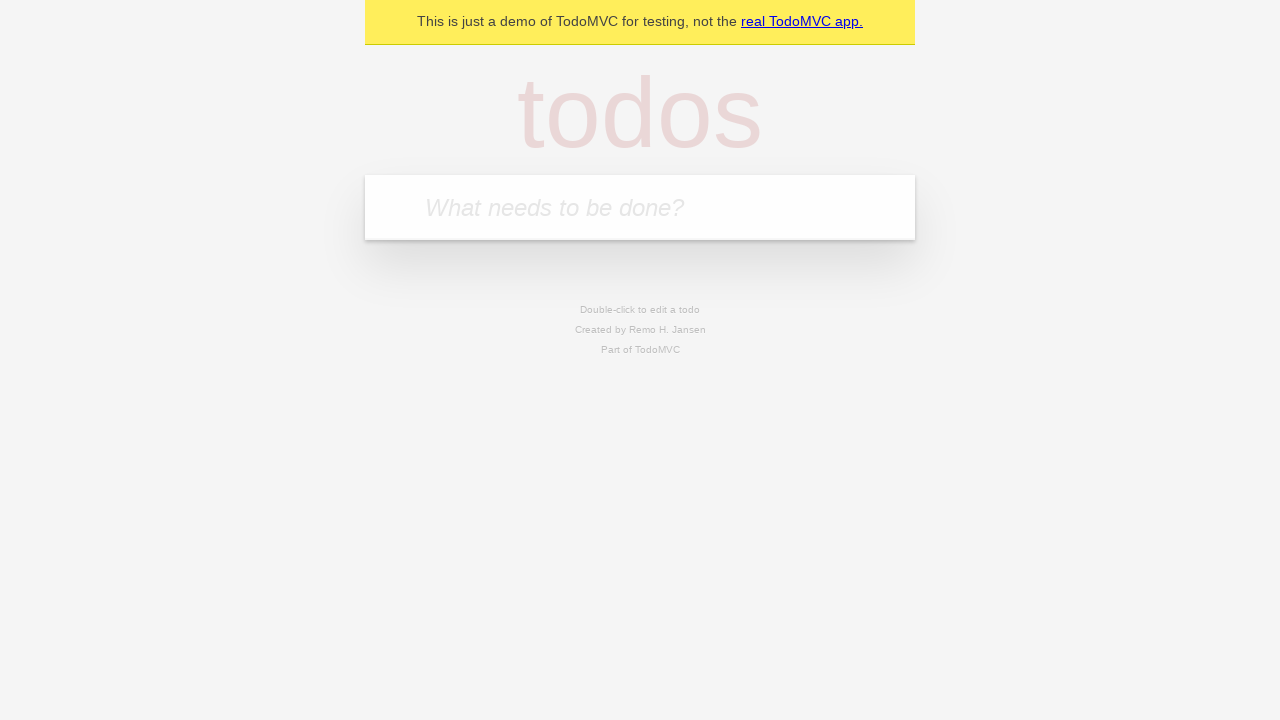

Located todo input field
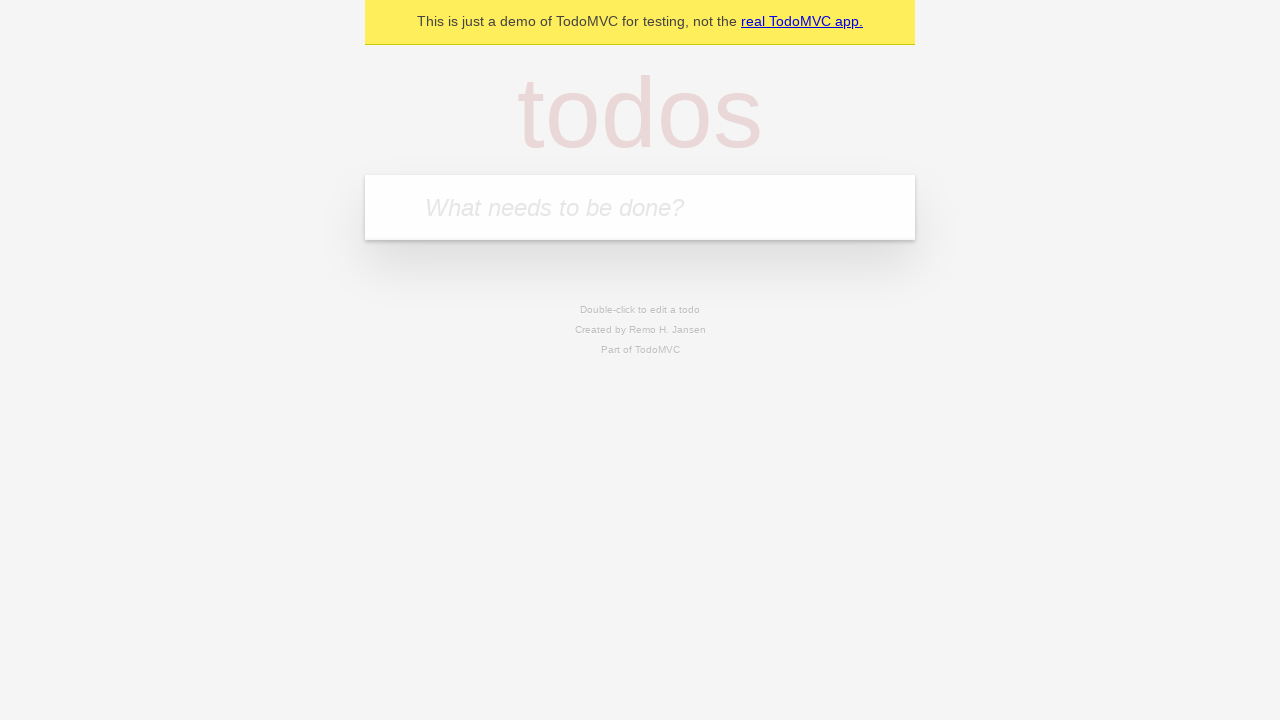

Filled first todo item: 'buy some cheese' on internal:attr=[placeholder="What needs to be done?"i]
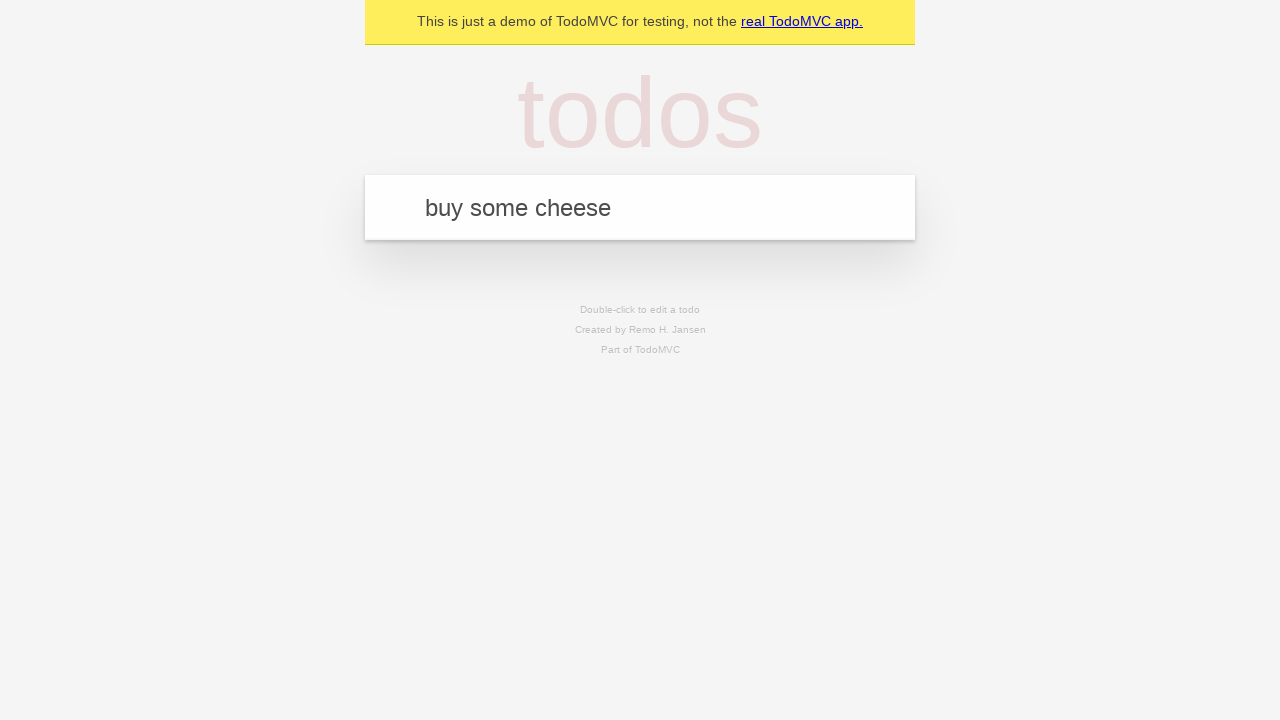

Pressed Enter to add first todo item on internal:attr=[placeholder="What needs to be done?"i]
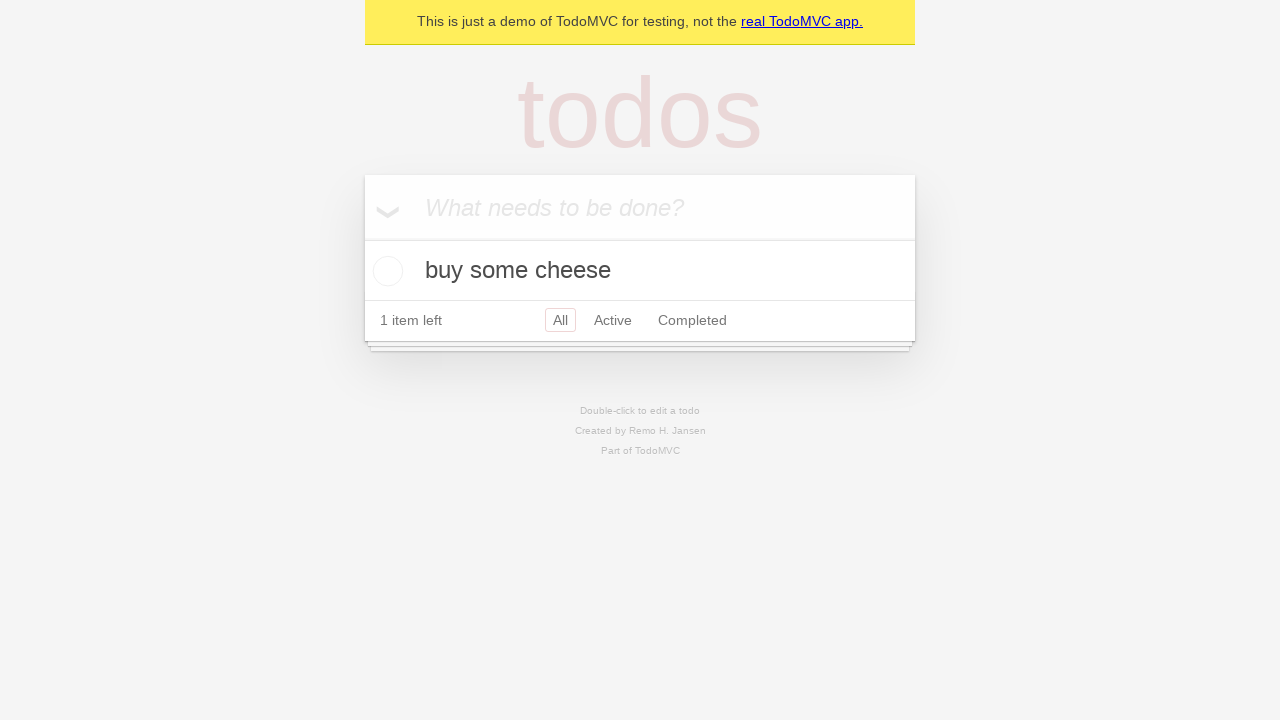

Filled second todo item: 'feed the cat' on internal:attr=[placeholder="What needs to be done?"i]
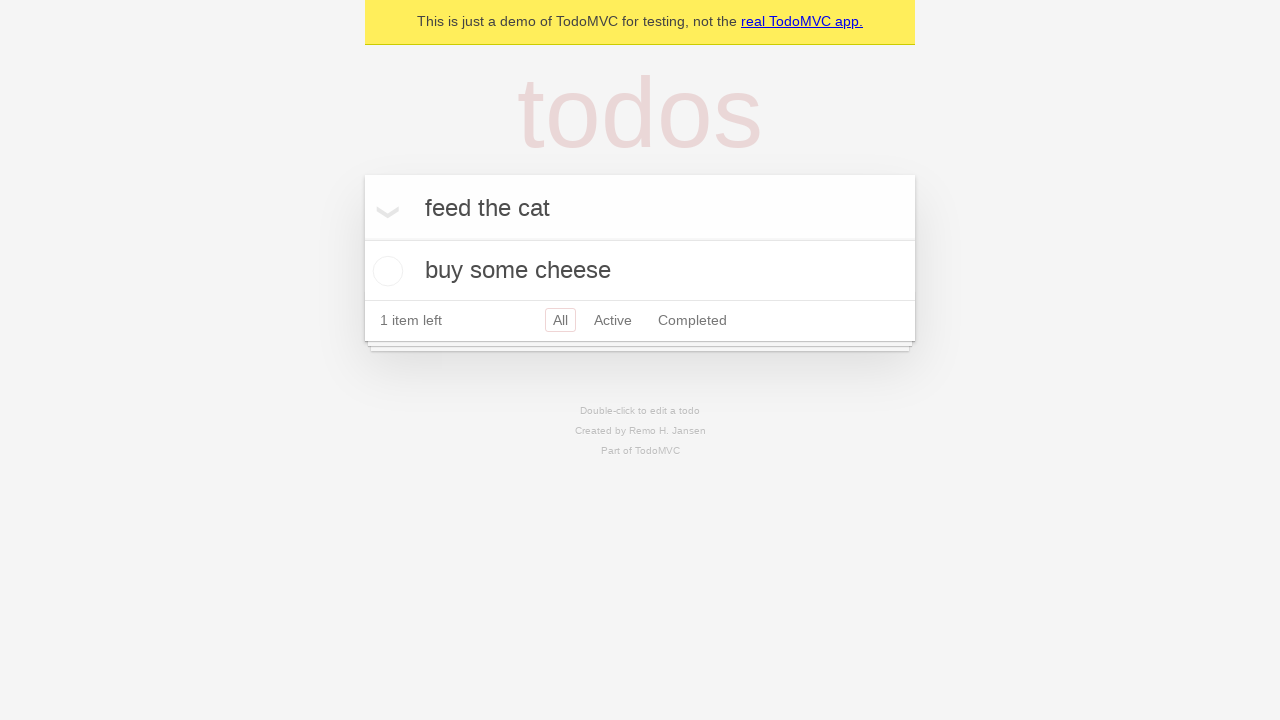

Pressed Enter to add second todo item on internal:attr=[placeholder="What needs to be done?"i]
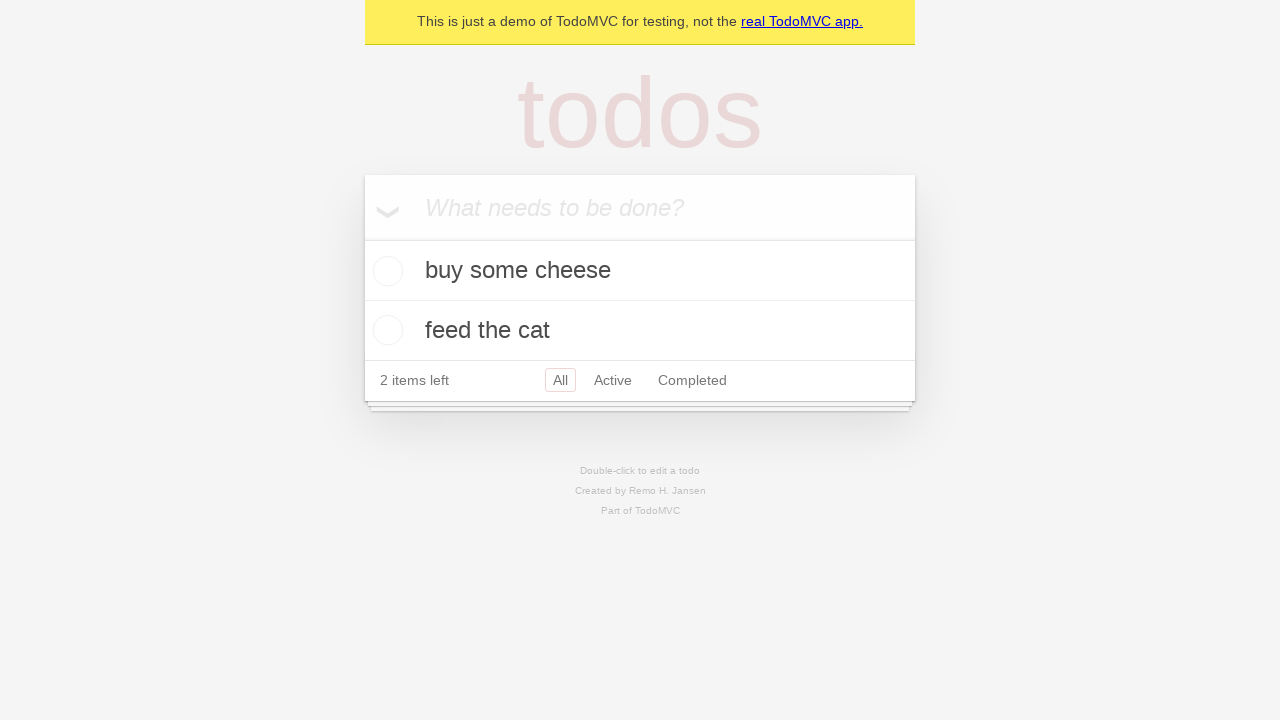

Waited for 2 todo items to be present in DOM
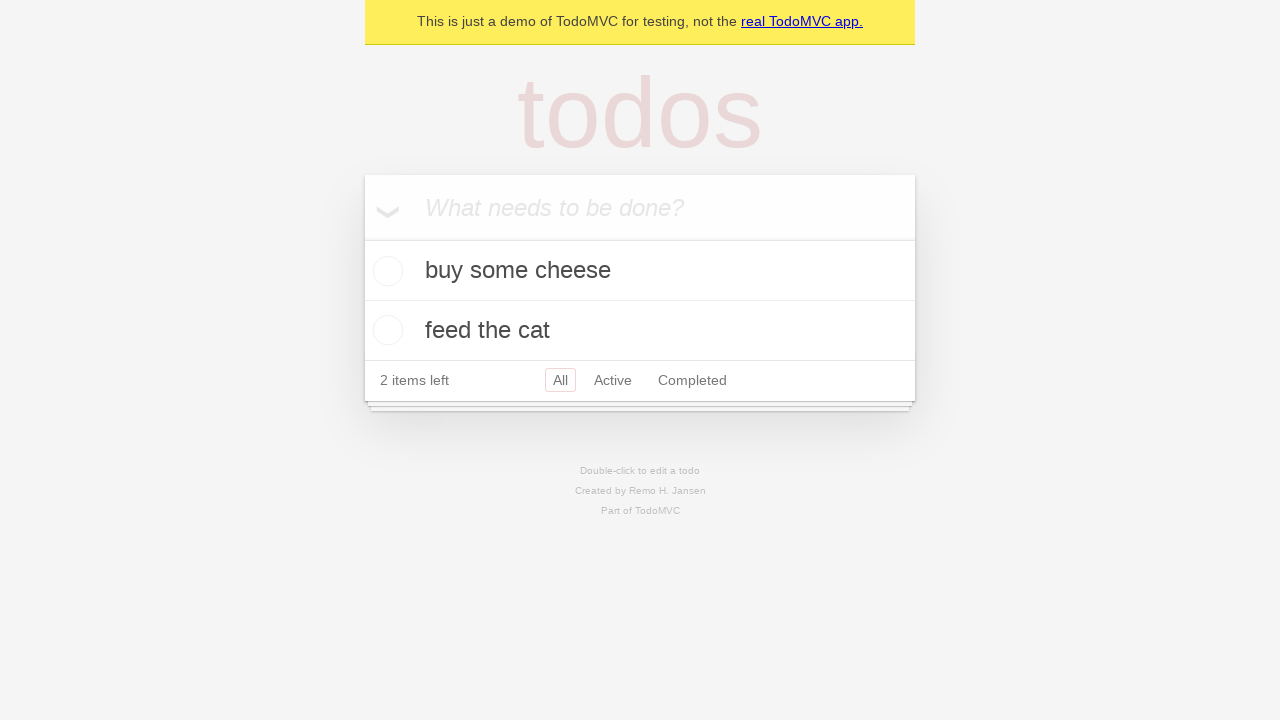

Located first todo item
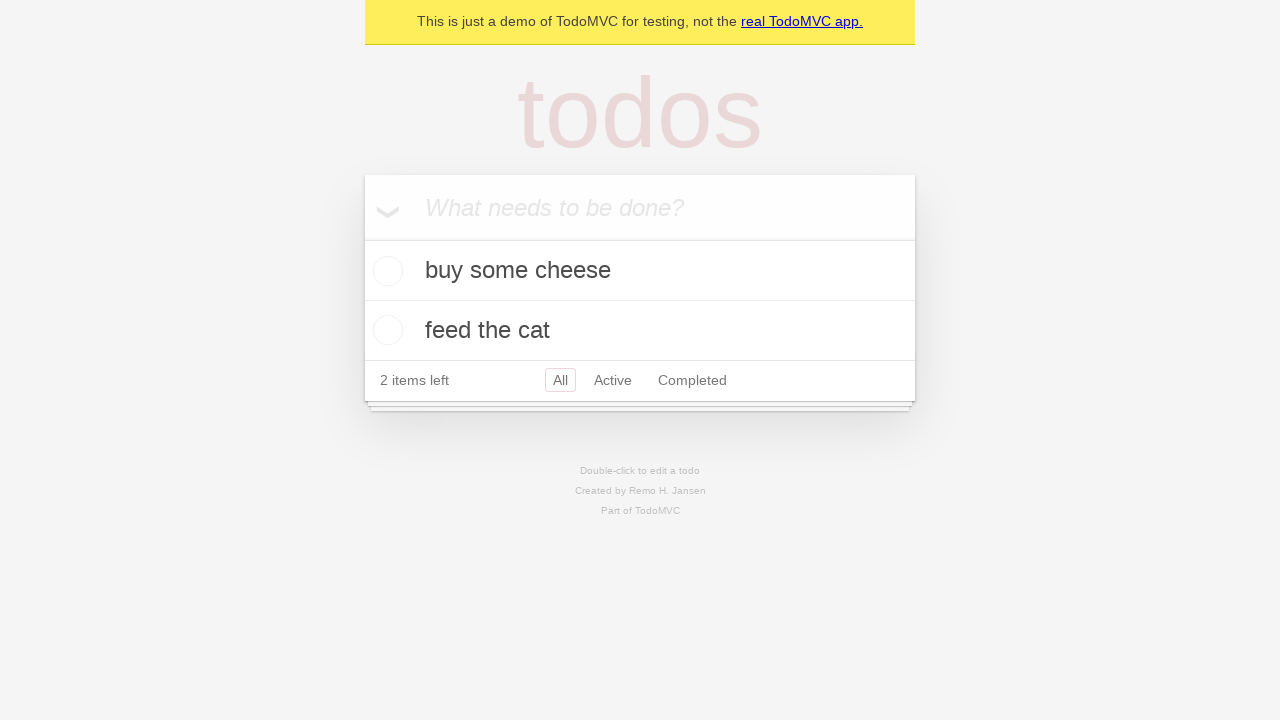

Located checkbox for first todo item
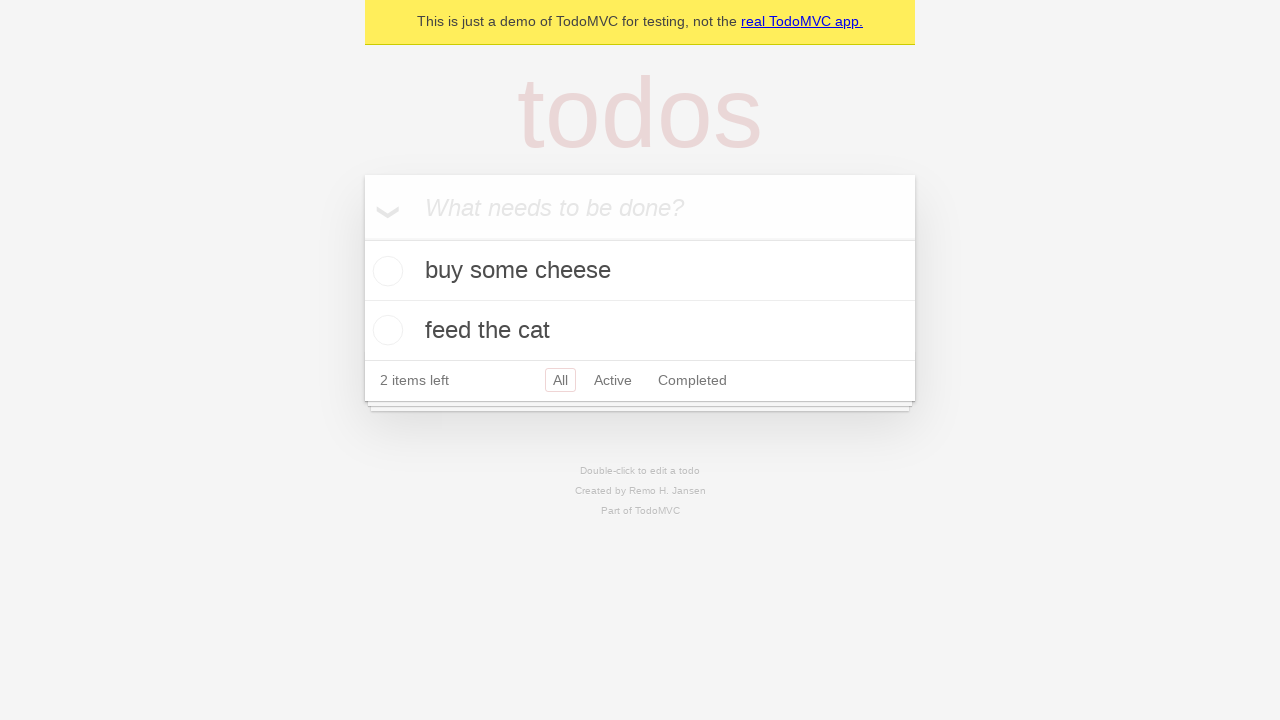

Checked the first todo item to mark it complete at (385, 271) on internal:testid=[data-testid="todo-item"s] >> nth=0 >> internal:role=checkbox
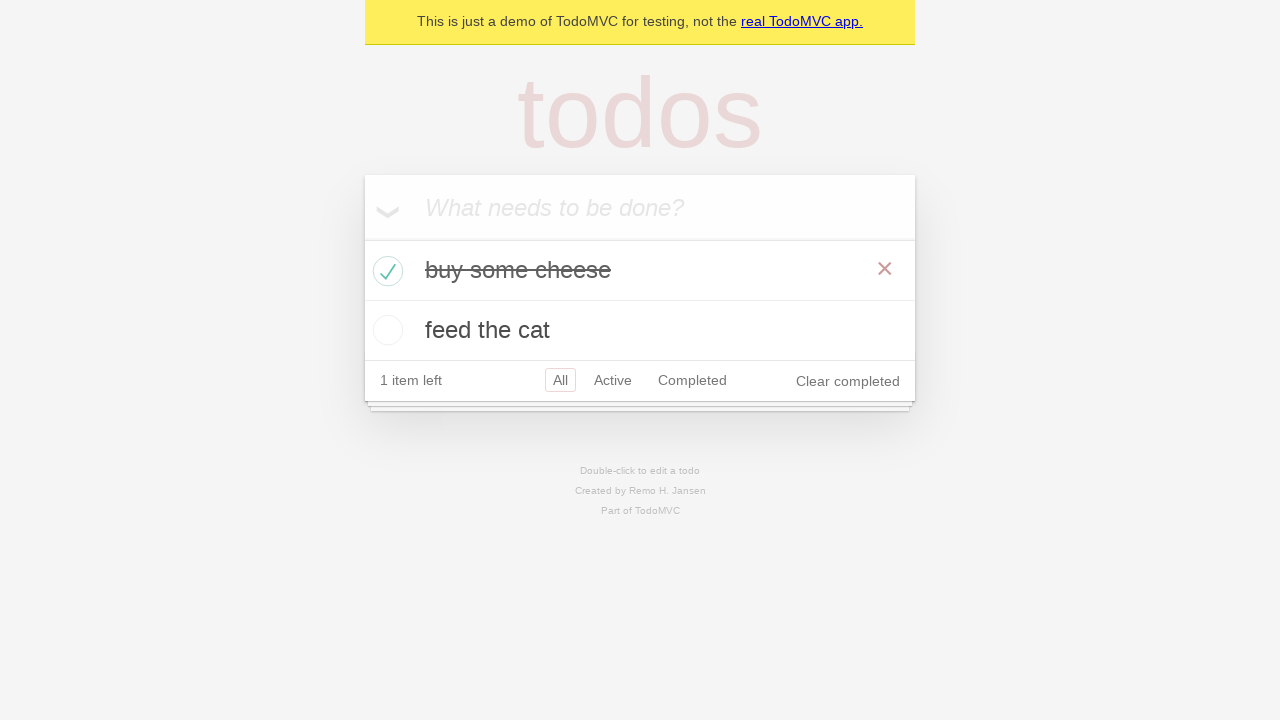

Unchecked the first todo item to mark it incomplete at (385, 271) on internal:testid=[data-testid="todo-item"s] >> nth=0 >> internal:role=checkbox
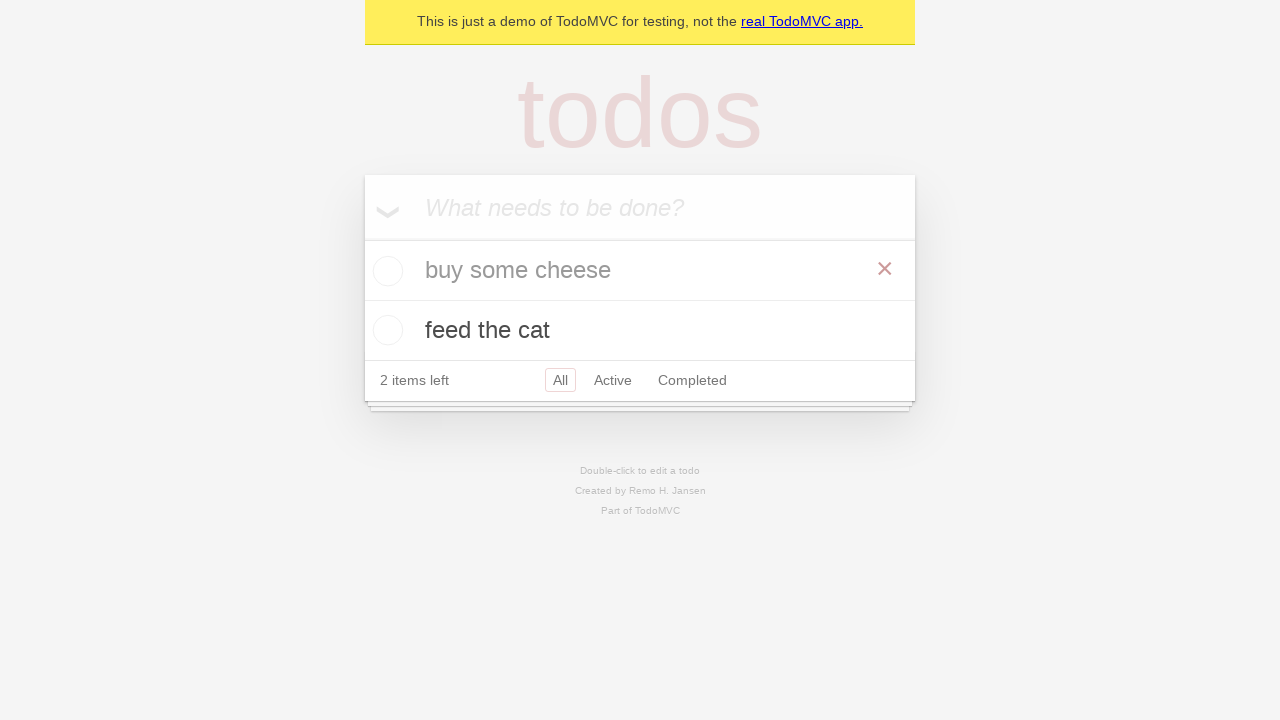

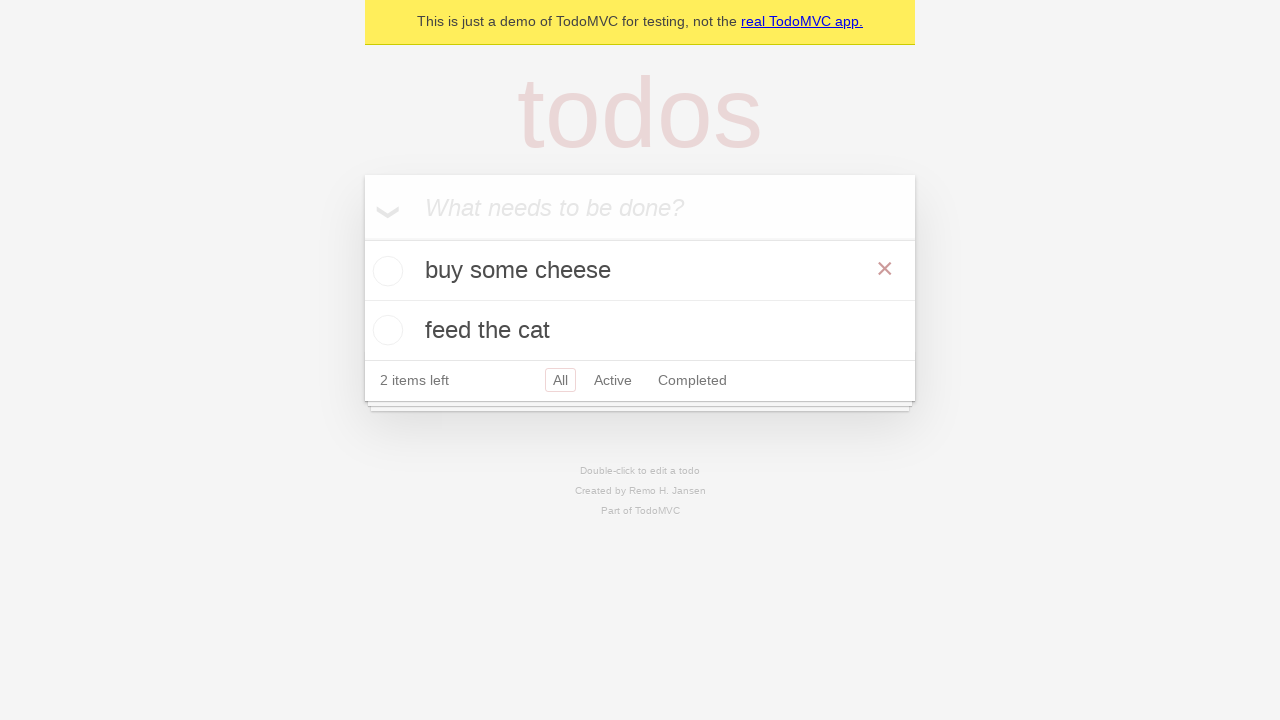